Verifies that New York and Berlin are present as options in the destination city dropdown

Starting URL: https://blazedemo.com

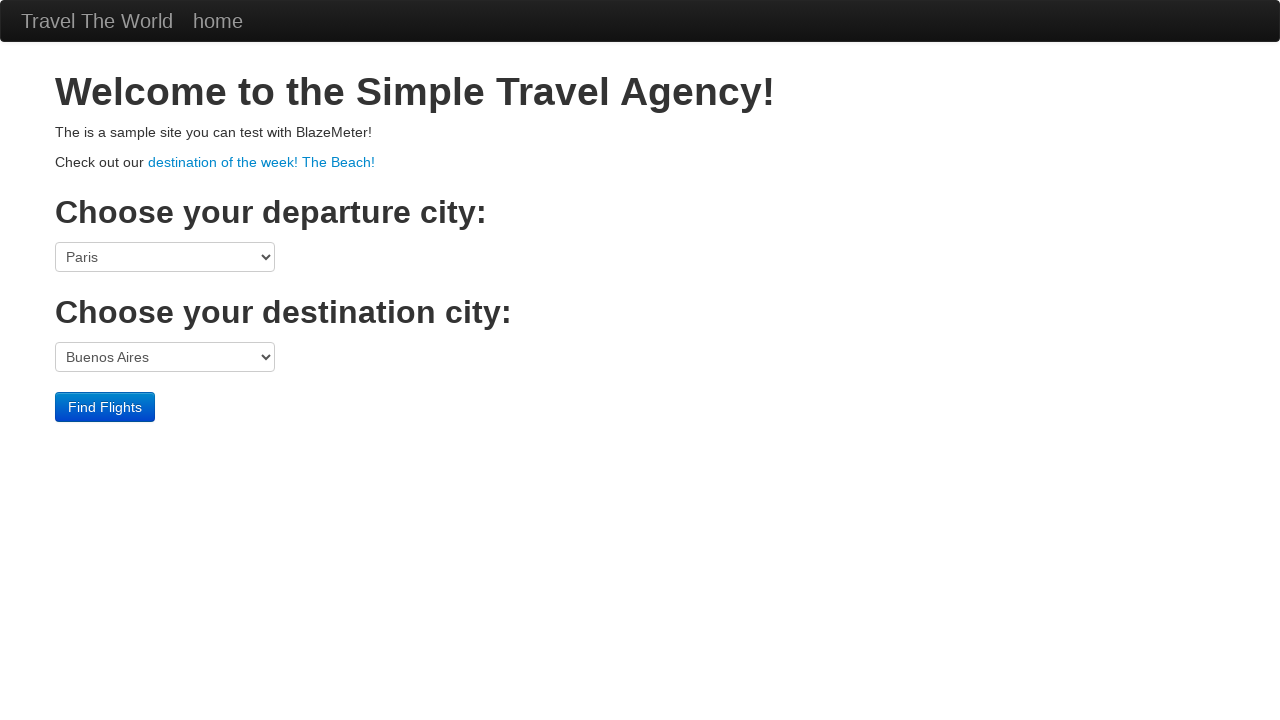

Navigated to https://blazedemo.com
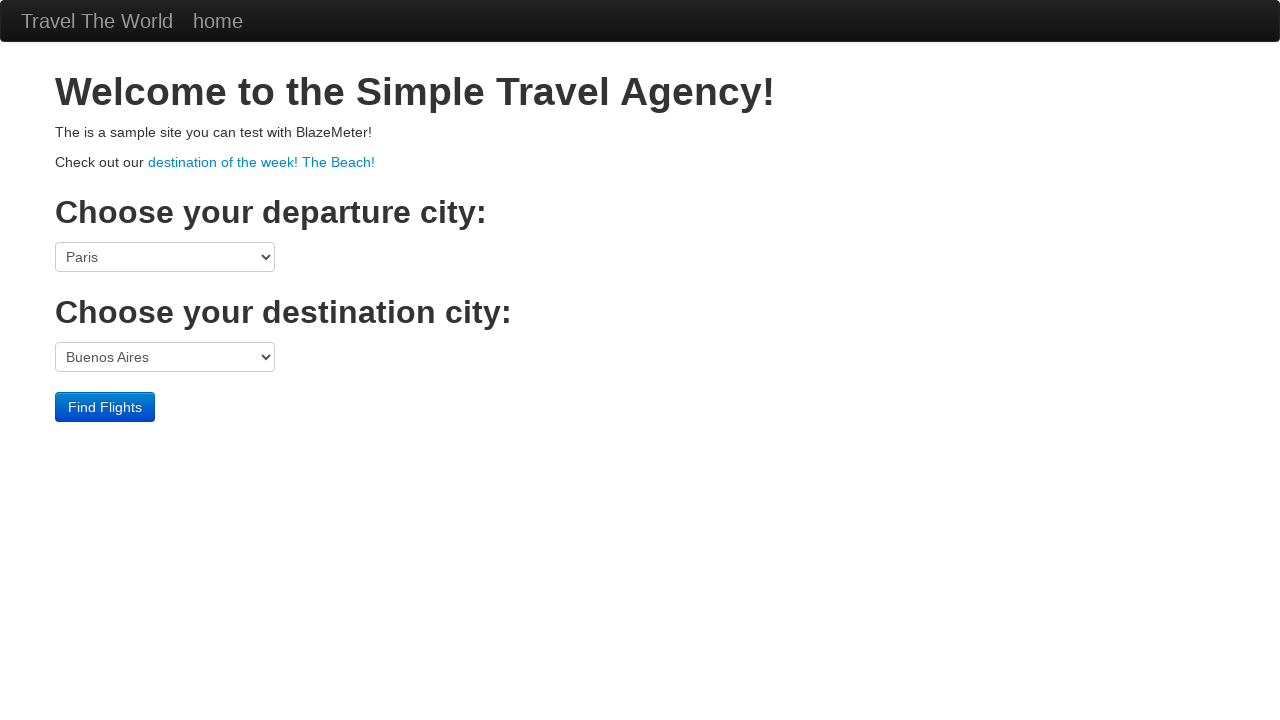

Located destination city dropdown element
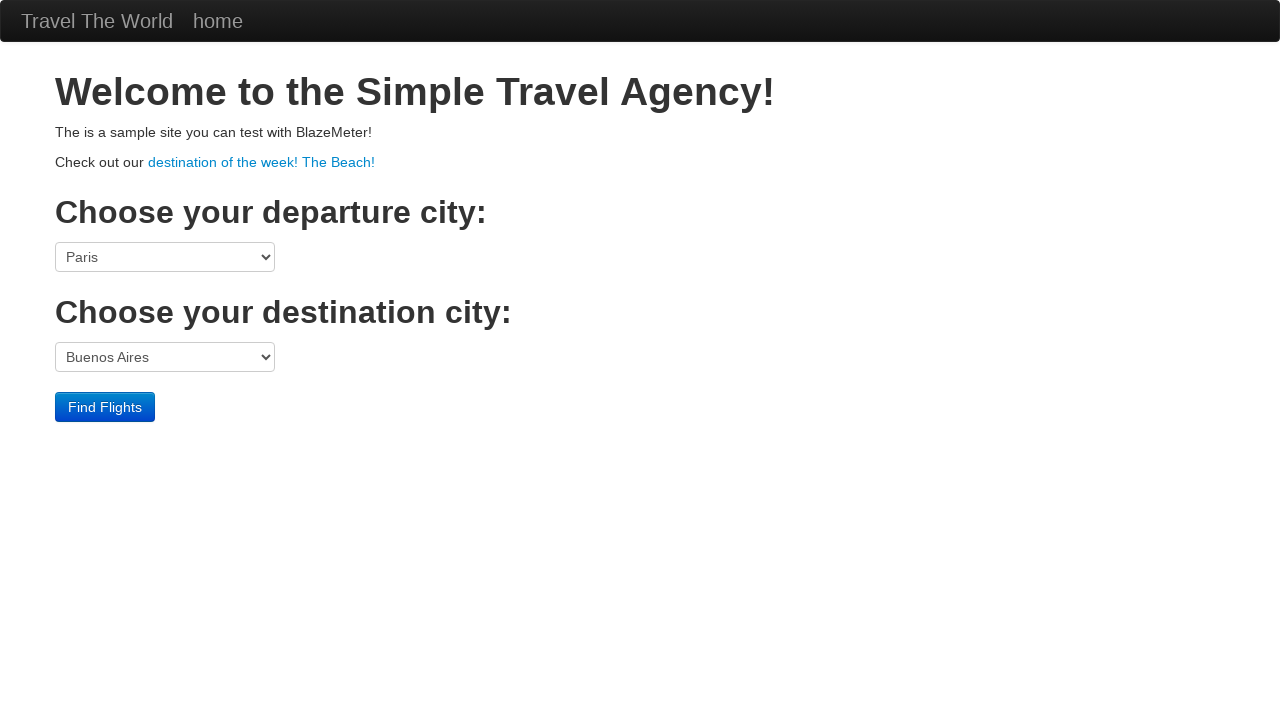

Retrieved dropdown options text
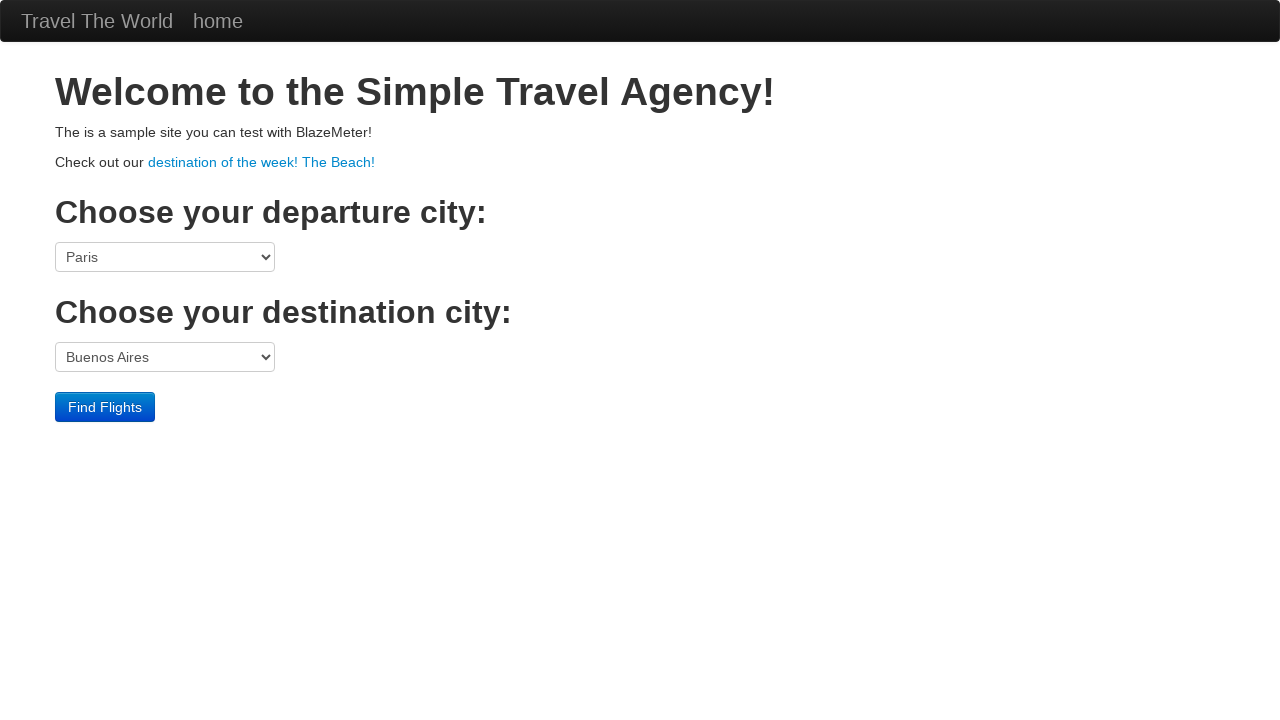

Verified that 'New York' is present in destination city dropdown
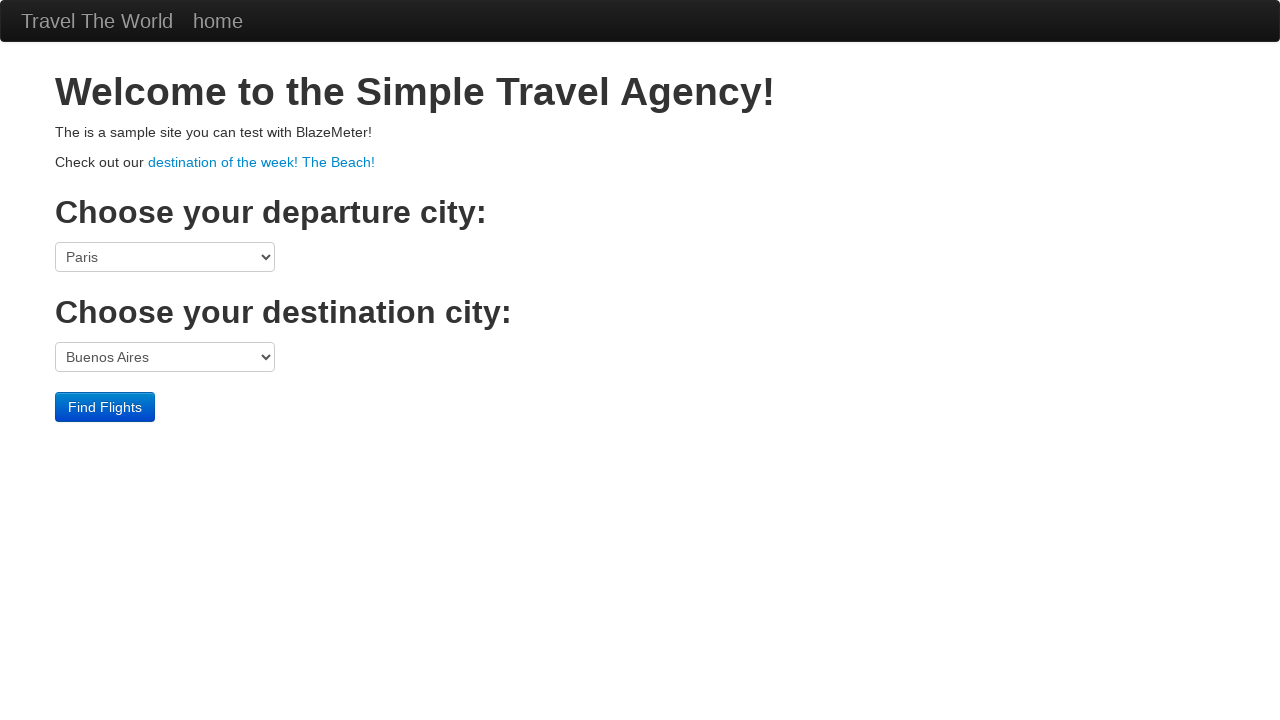

Verified that 'Berlin' is present in destination city dropdown
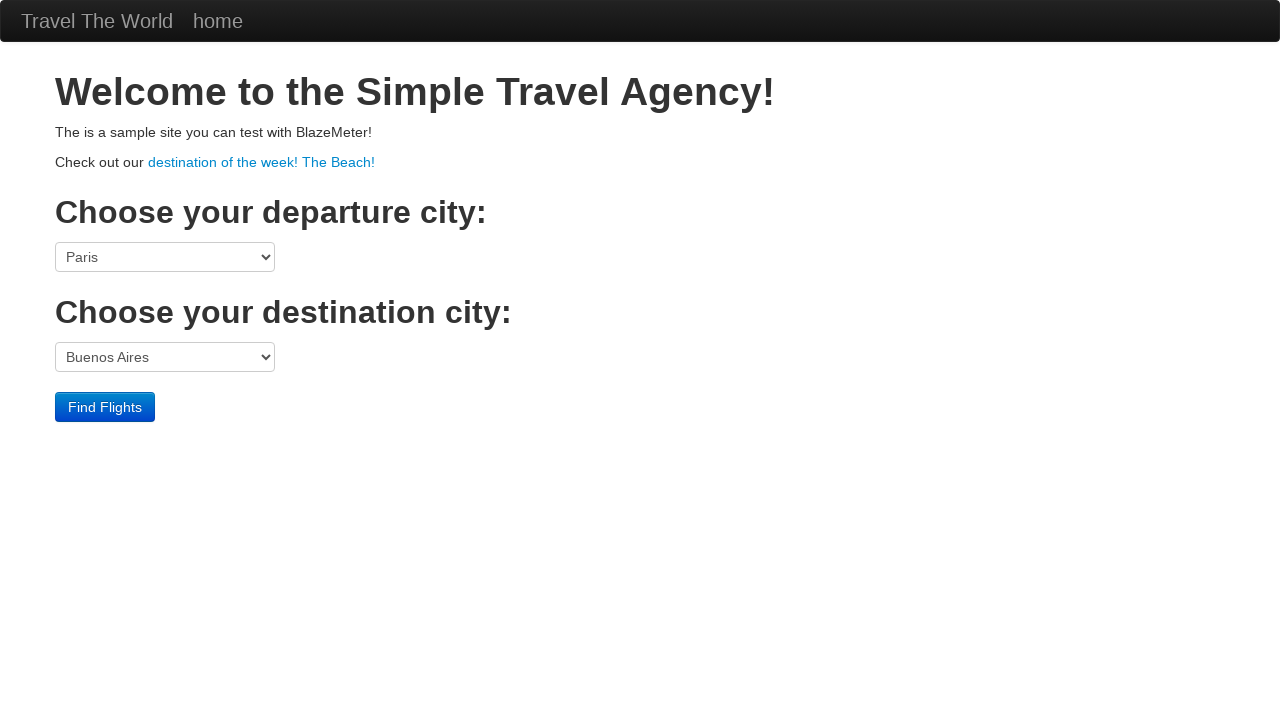

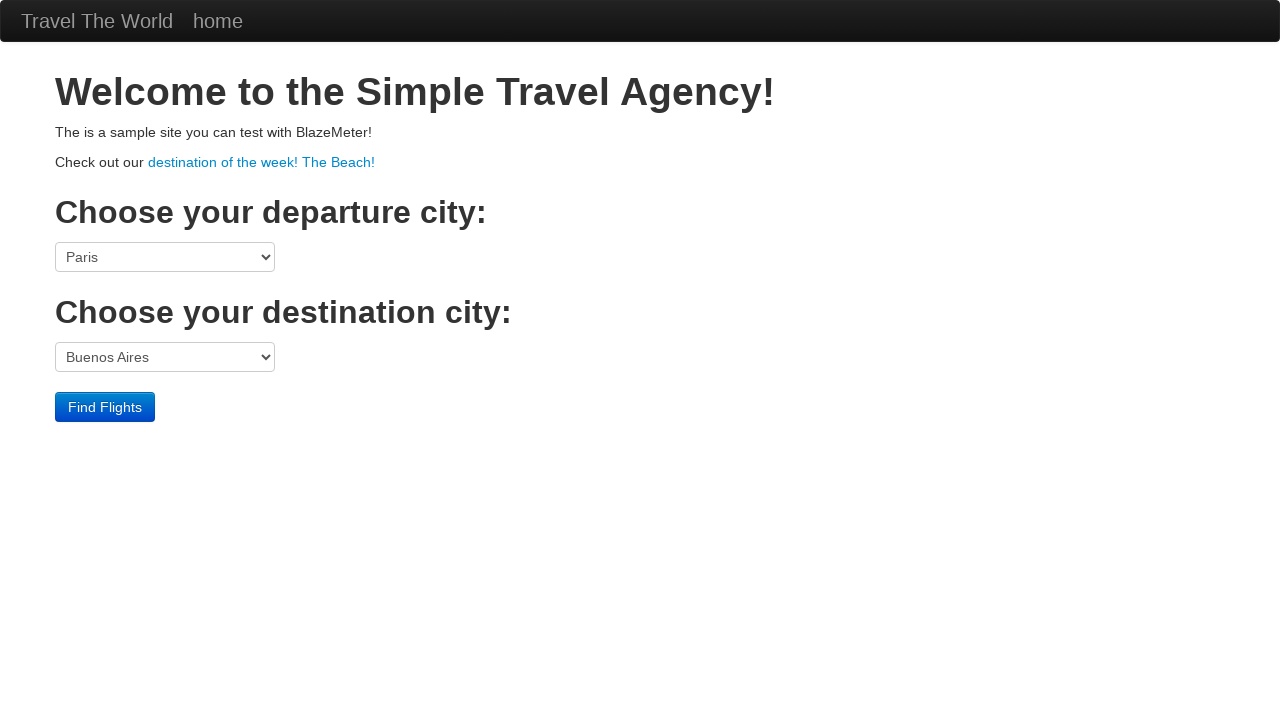